Fills out an address form with various fields including street address, city, state, zip code, and country

Starting URL: https://formy-project.herokuapp.com/autocomplete

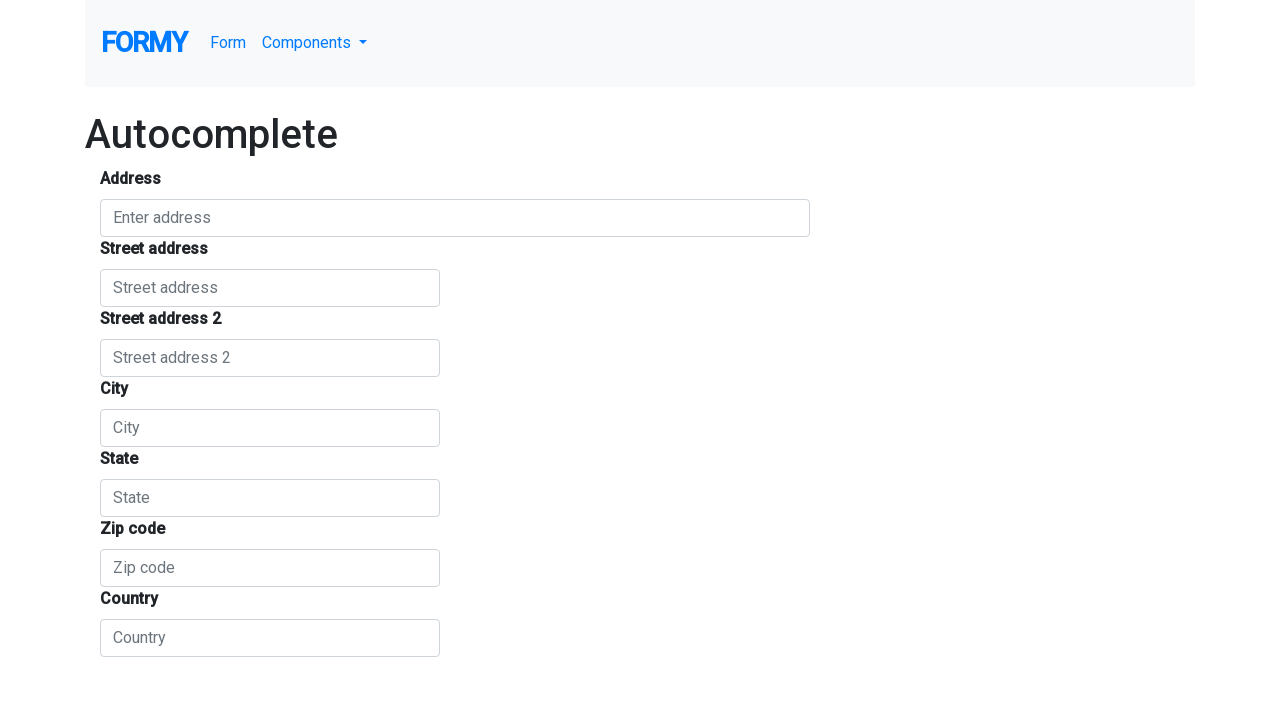

Filled autocomplete address field with 'Ganga nagar' on #autocomplete
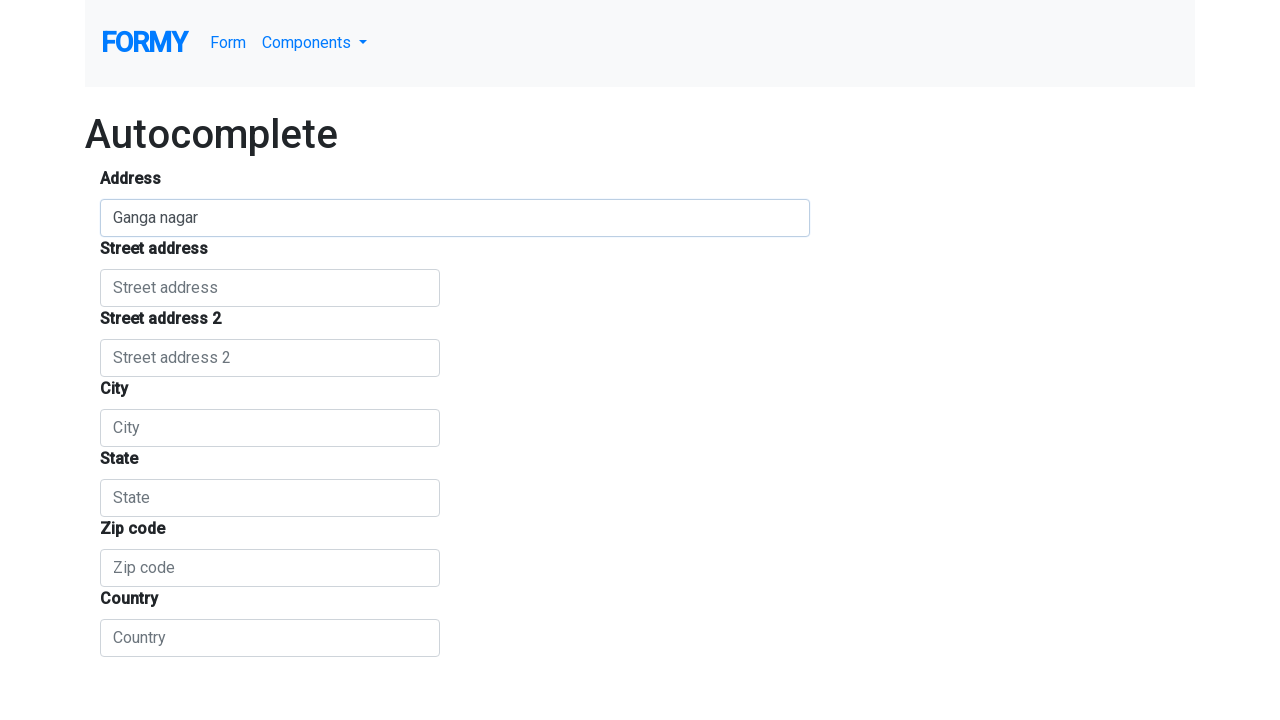

Filled street number field with 'street_1' on #street_number
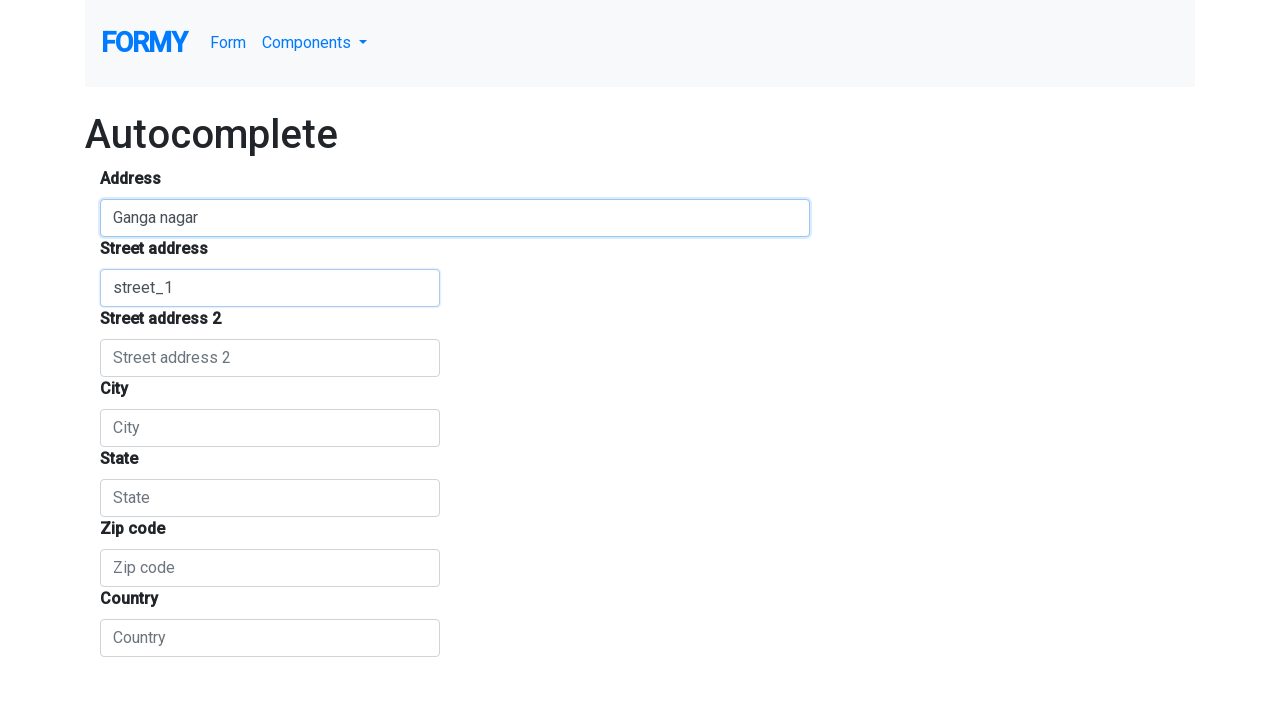

Filled street address field with 'House no.192' on #route
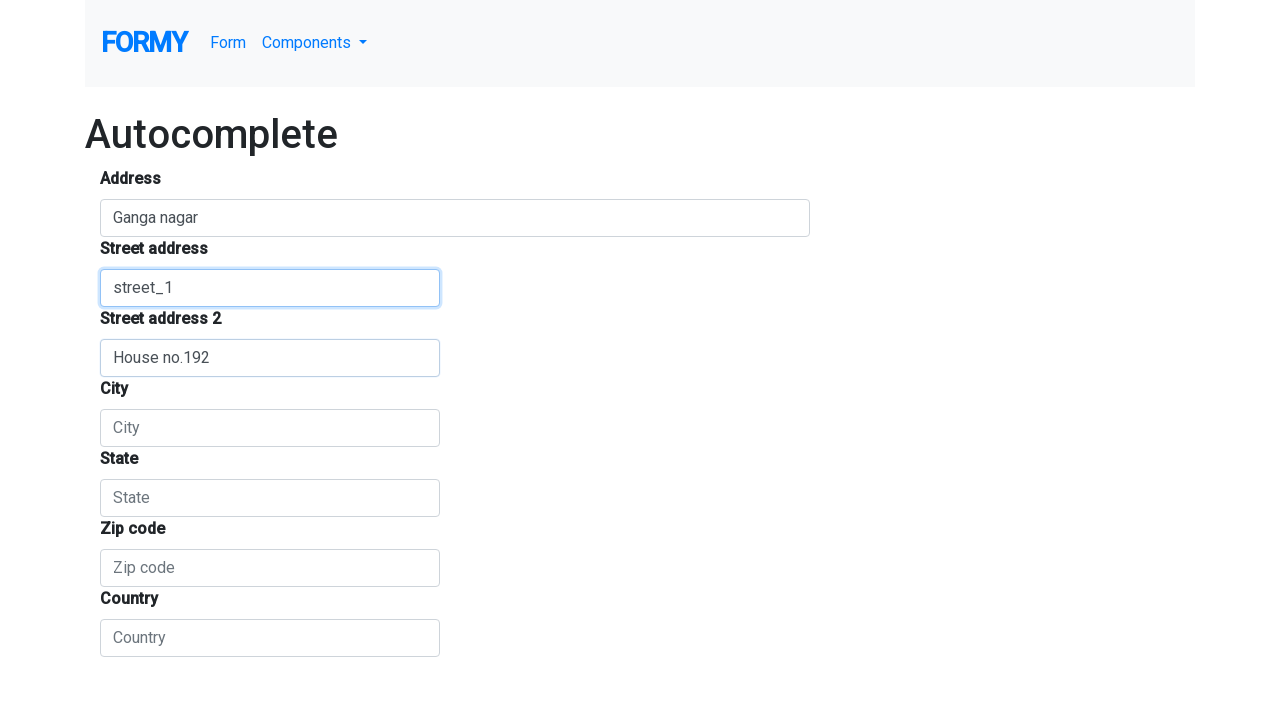

Filled city field with 'Pune' on #locality
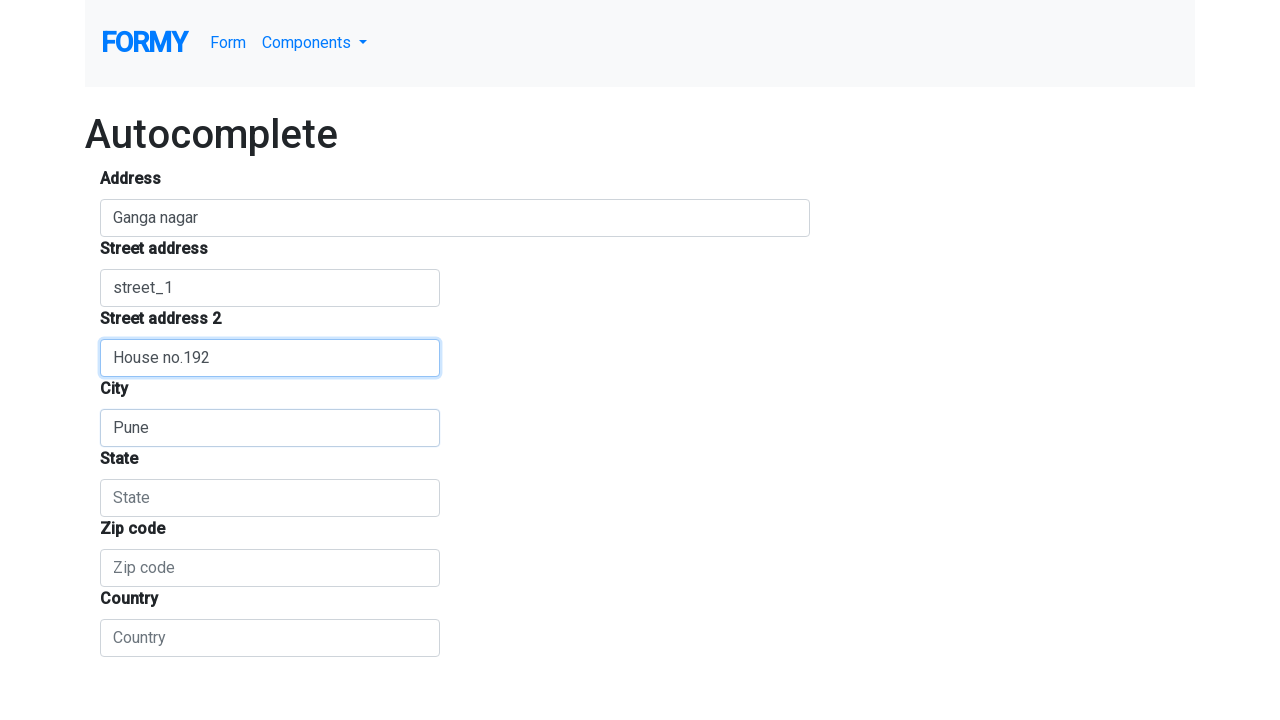

Filled state field with 'Maharashtra' on #administrative_area_level_1
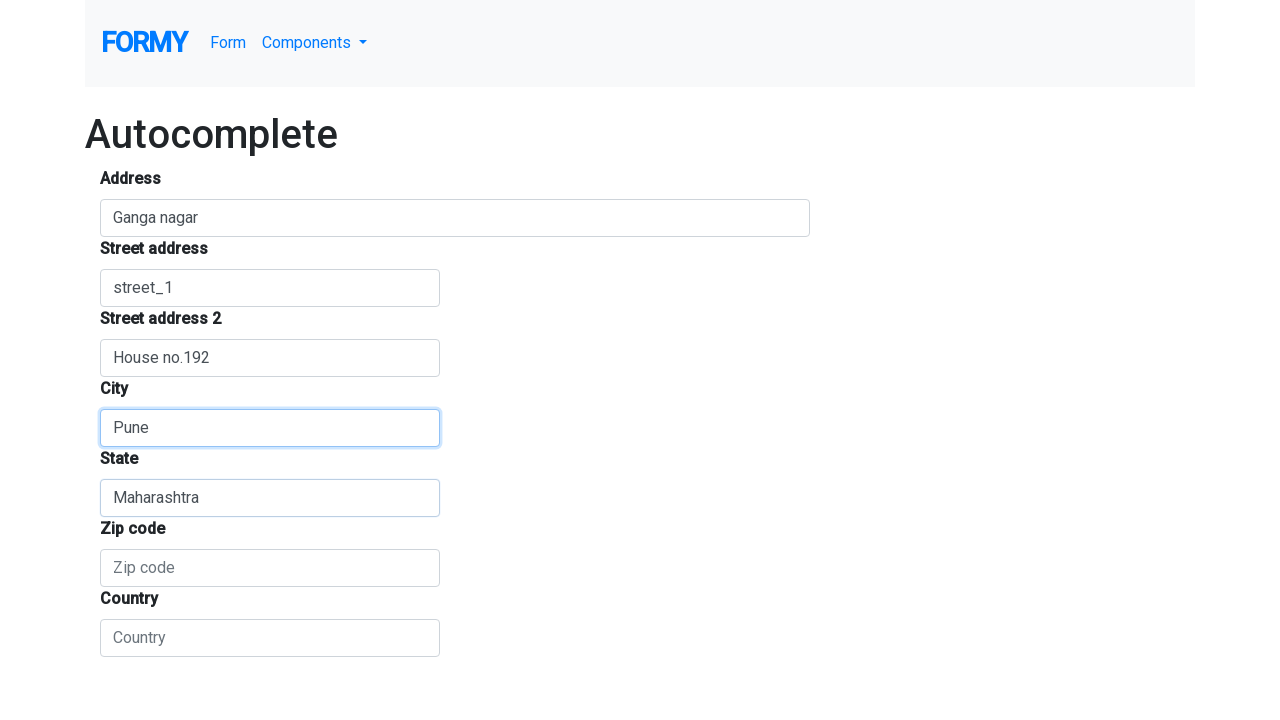

Filled zip code field with '411023' on #postal_code
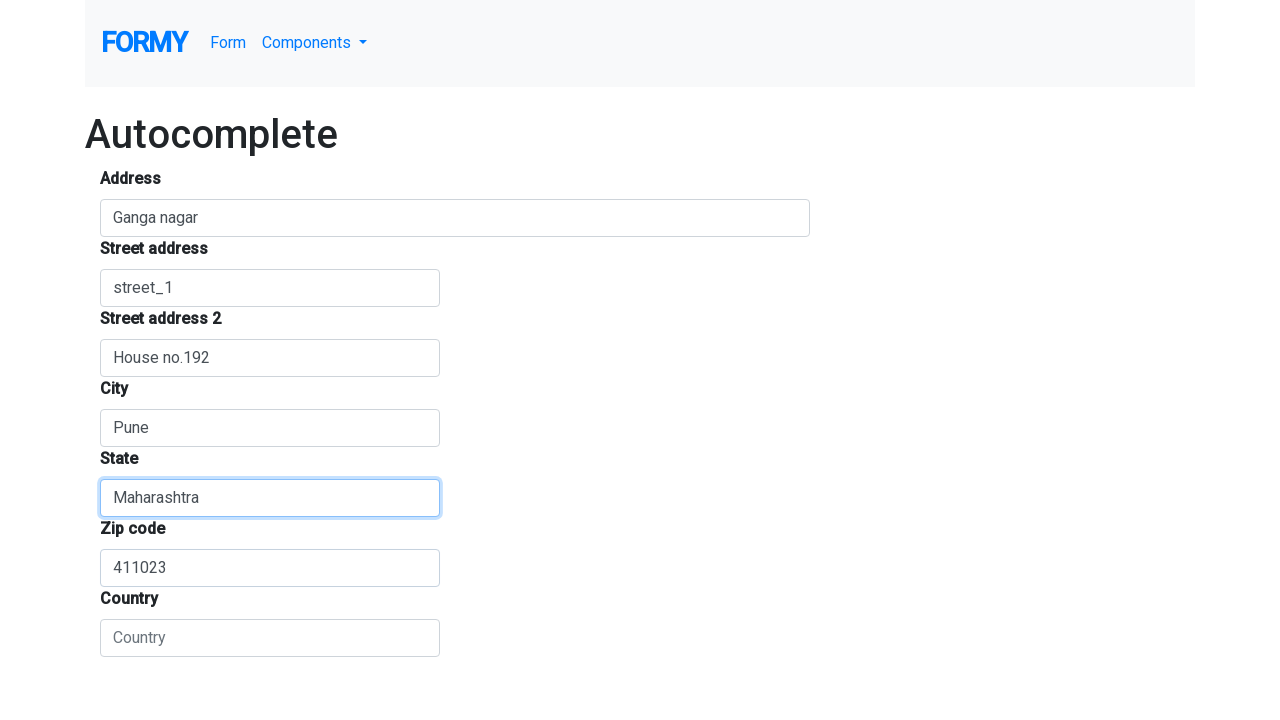

Filled country field with 'India' on #country
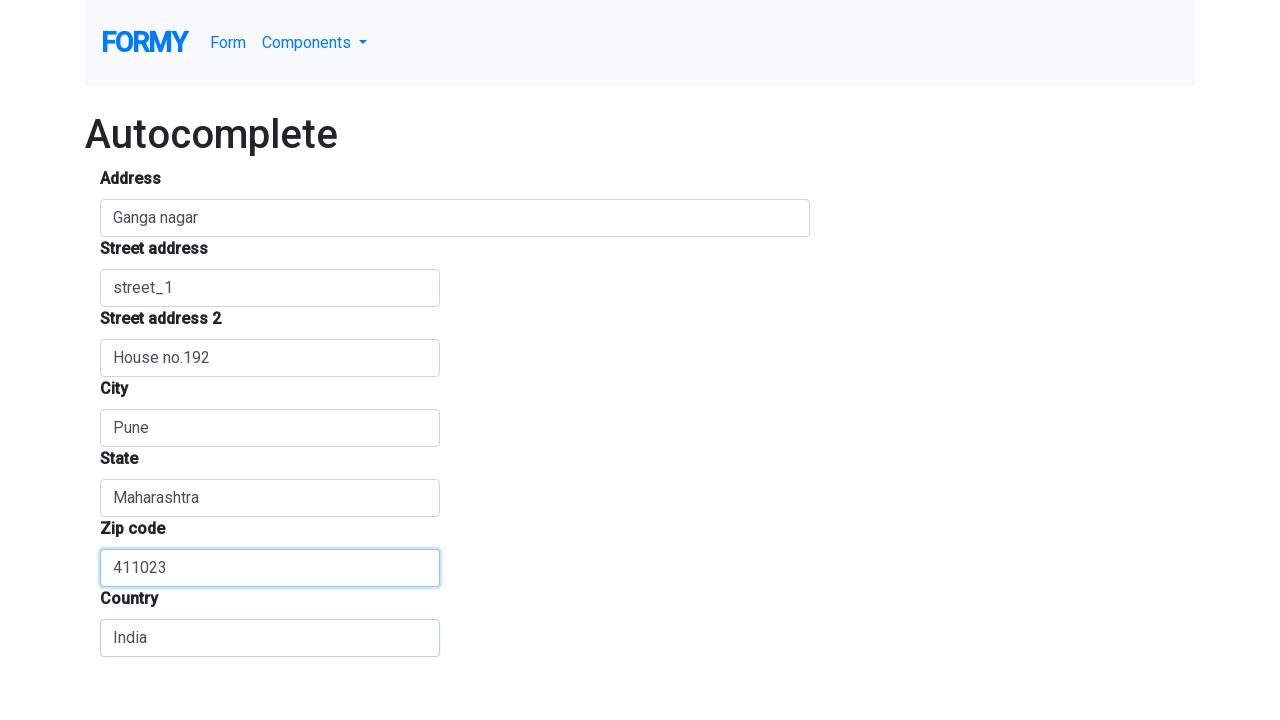

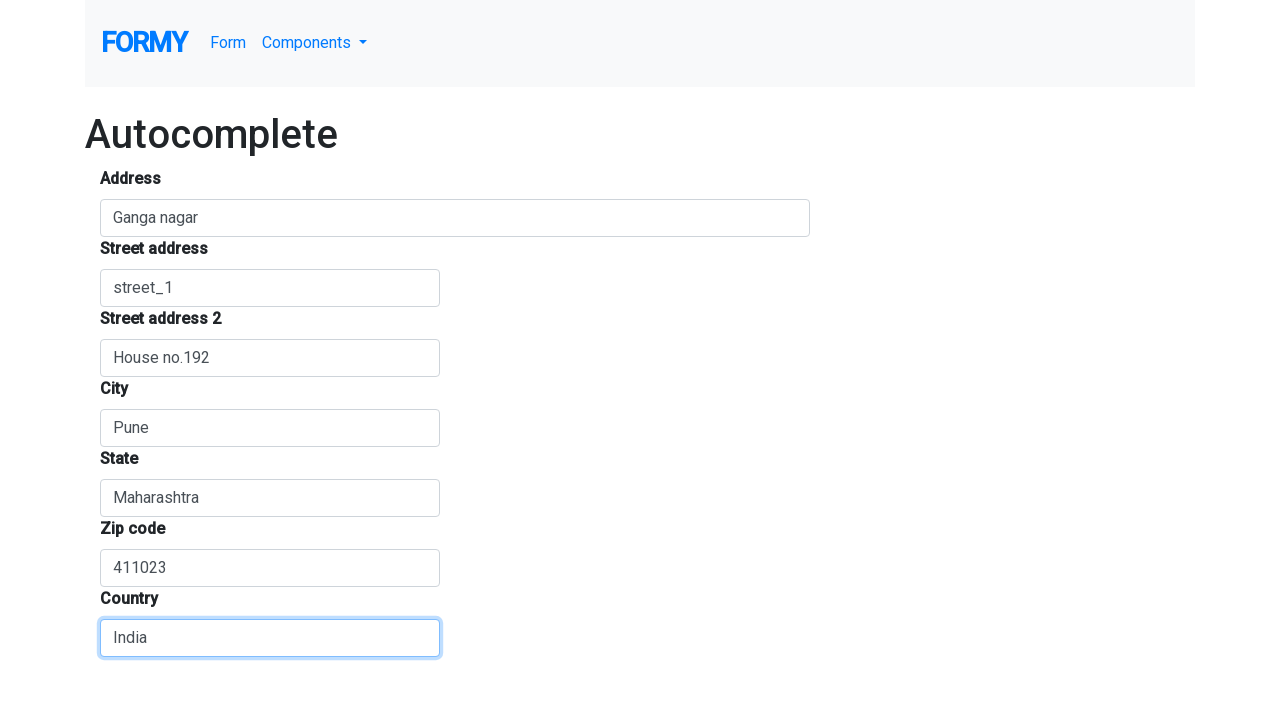